Tests autocomplete functionality by typing a partial country name, selecting "India" from the dropdown suggestions, and then clicking a checkbox option.

Starting URL: https://rahulshettyacademy.com/AutomationPractice/

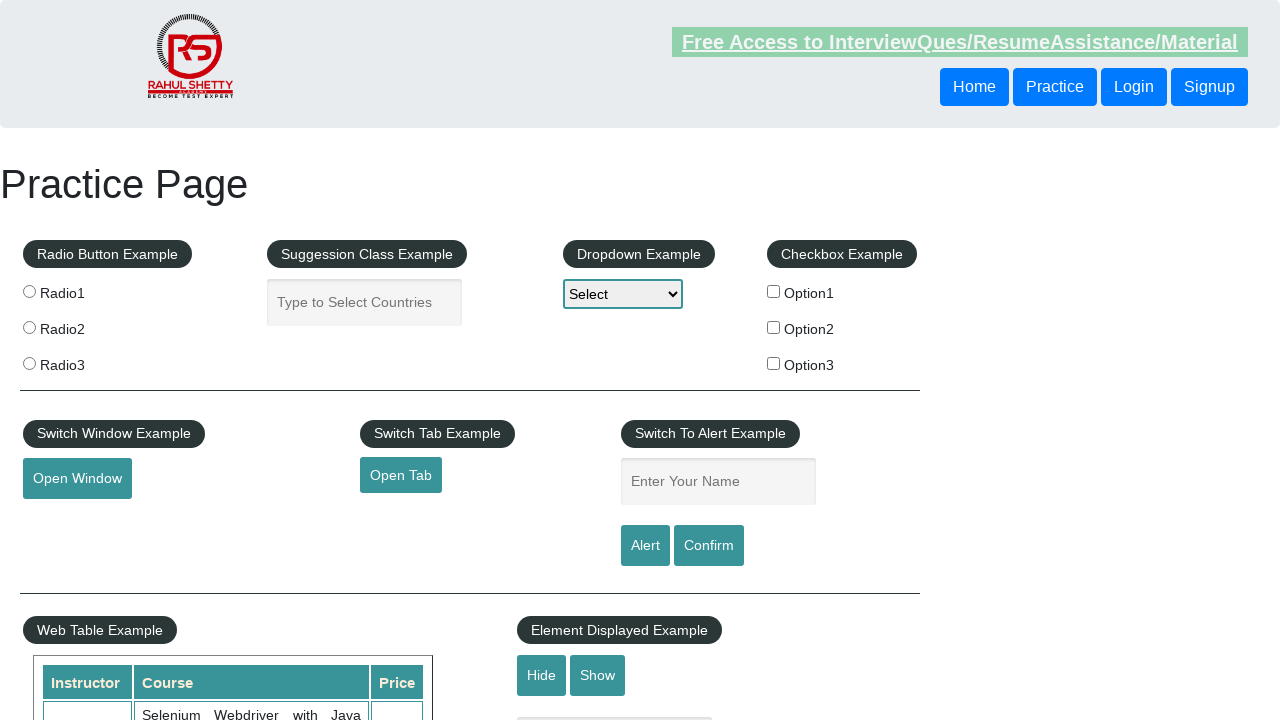

Typed 'in' in autocomplete field to search for countries on input#autocomplete
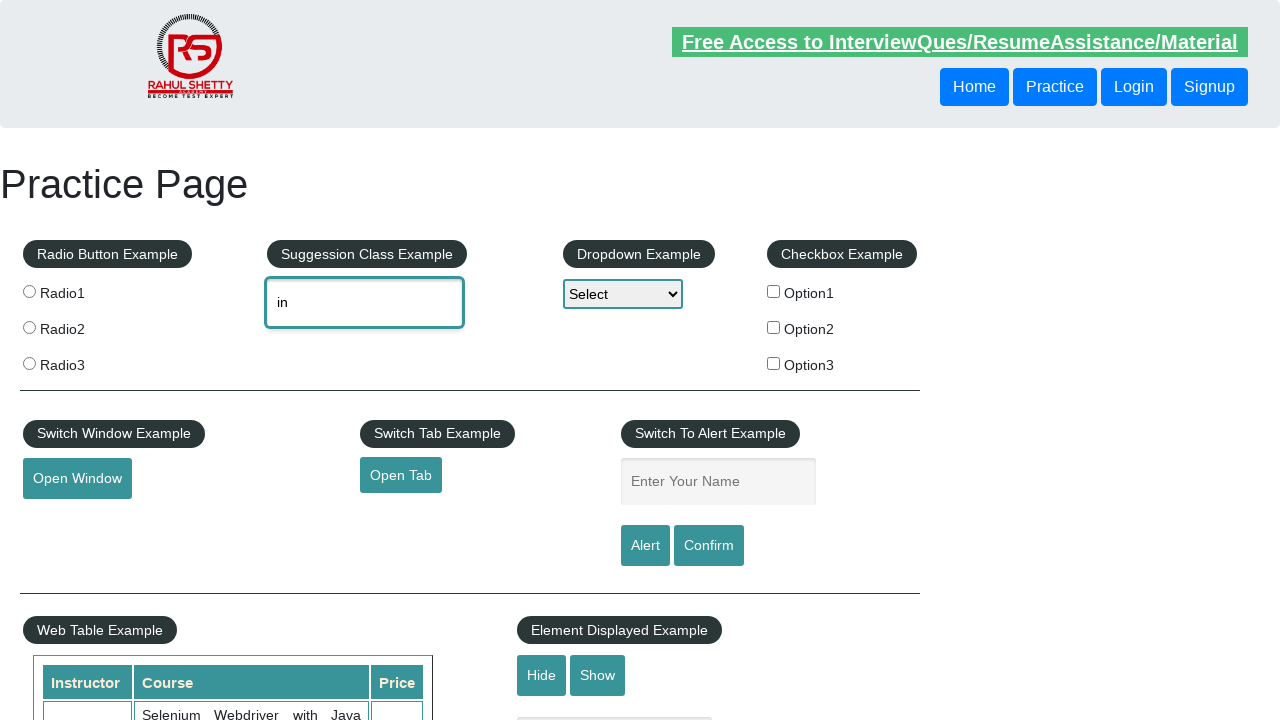

Autocomplete suggestions dropdown appeared
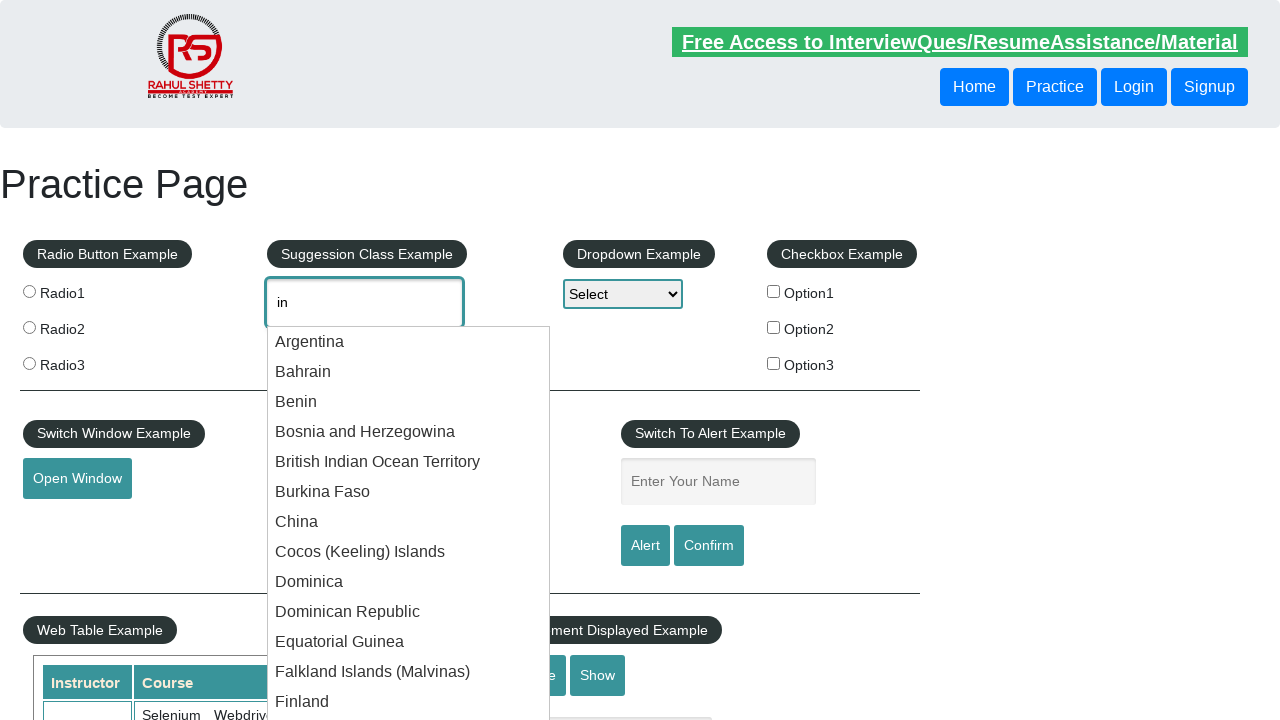

Selected 'India' from the autocomplete dropdown suggestions at (409, 462) on li.ui-menu-item div:text('India')
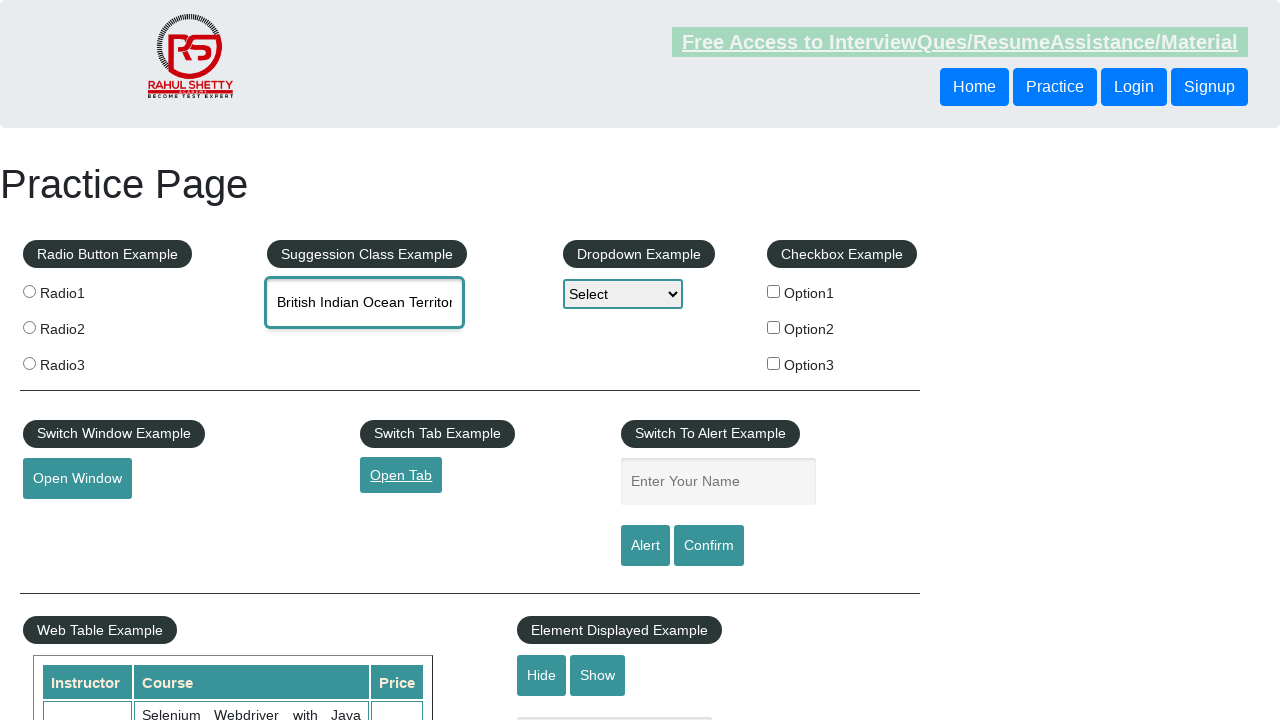

Clicked on checkbox option 2 at (774, 327) on input#checkBoxOption2
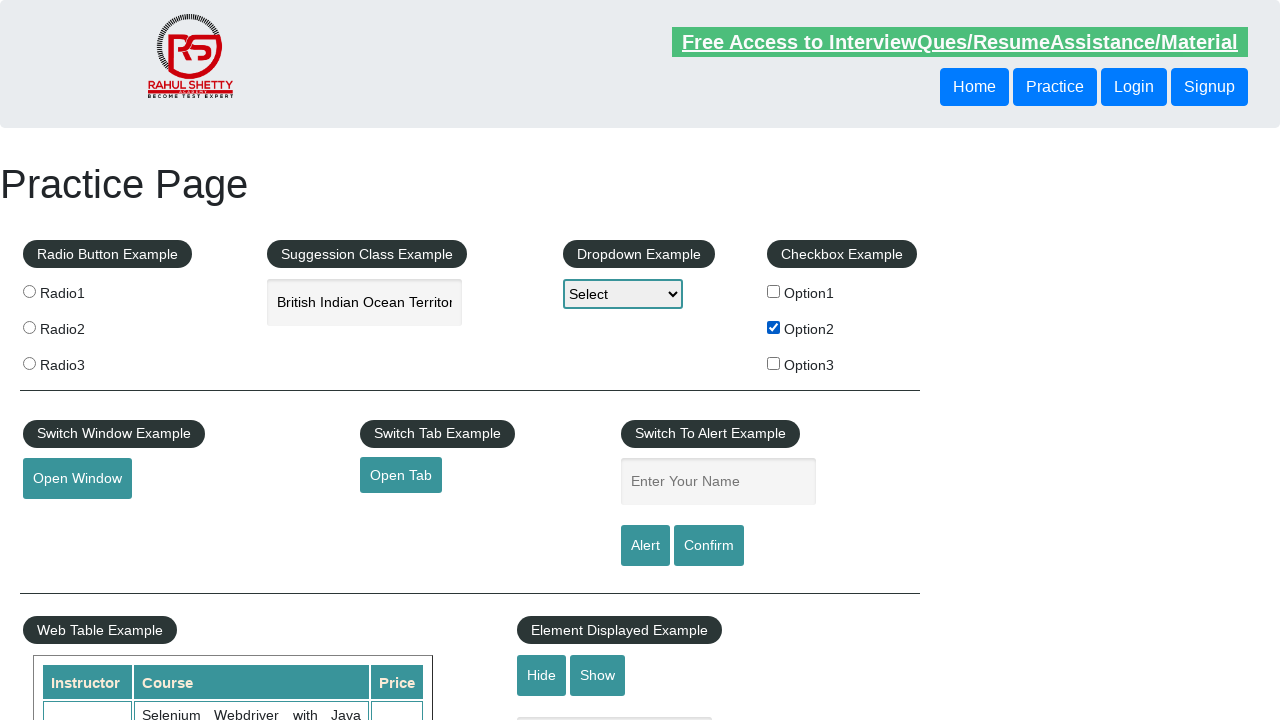

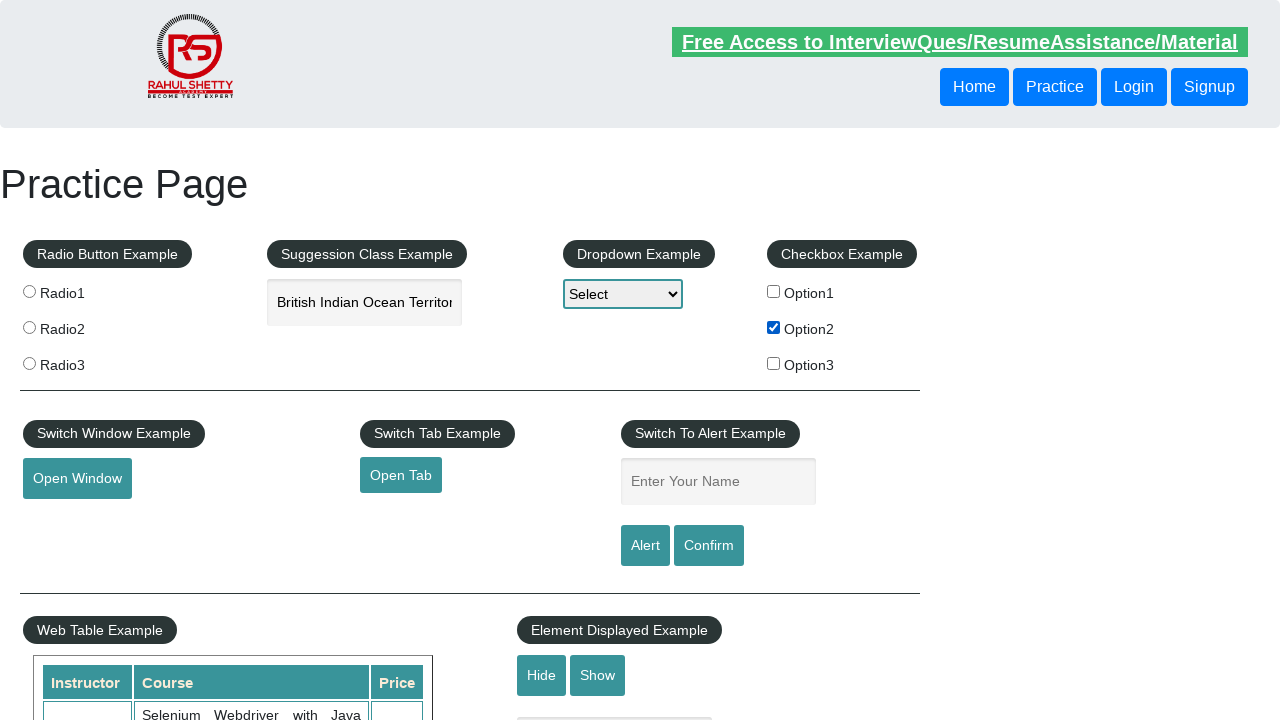